Tests modal dialog functionality by clicking a button to open a large modal and verifying it appears

Starting URL: https://demoqa.com/modal-dialogs

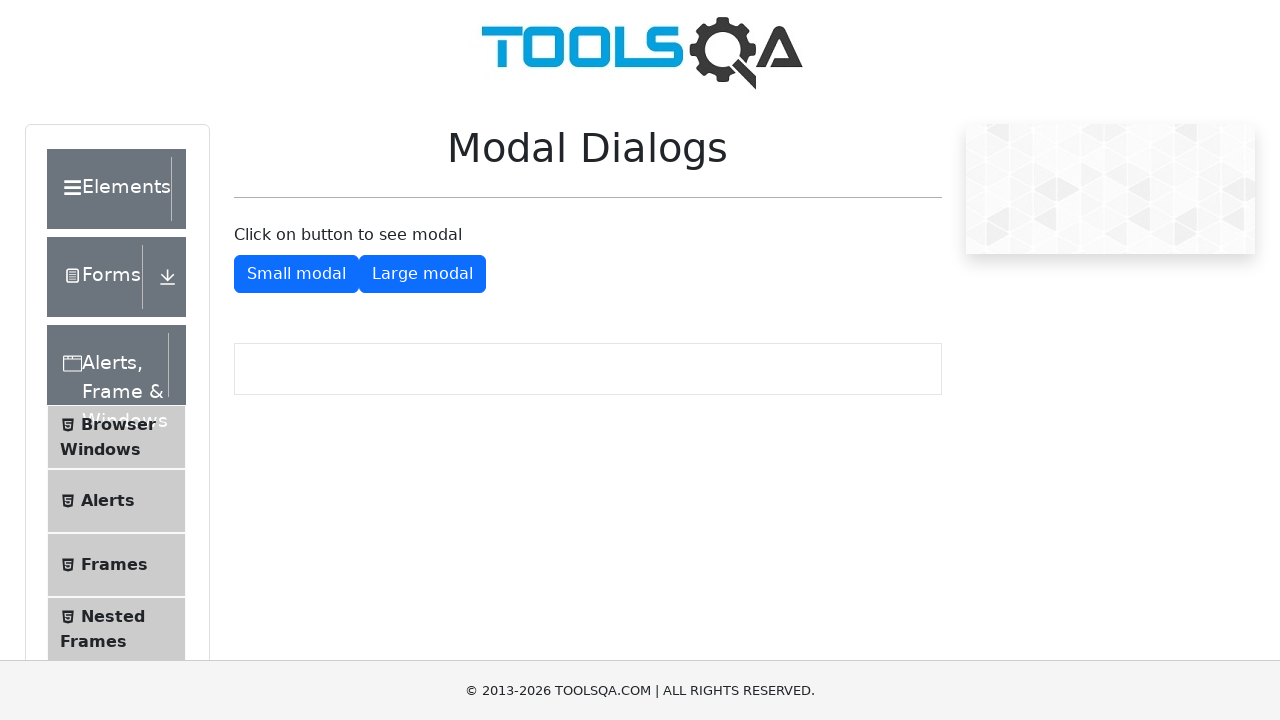

Clicked button to open large modal dialog at (422, 274) on #showLargeModal
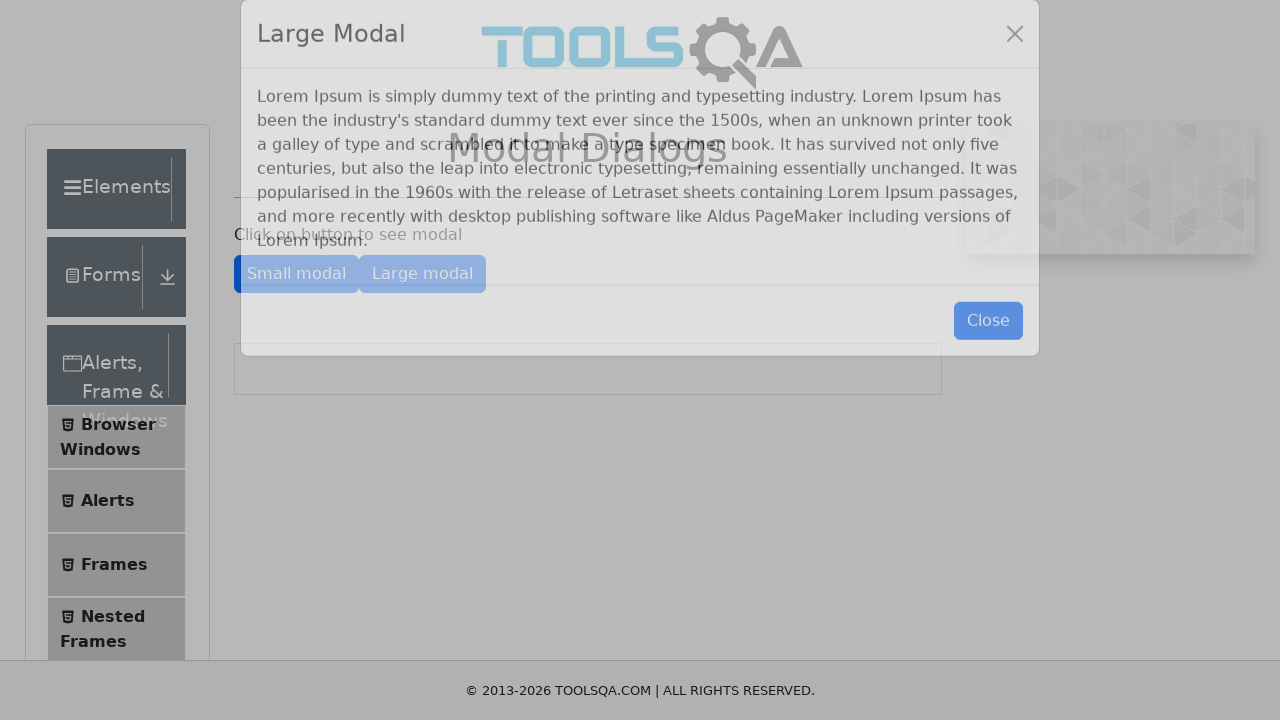

Modal content appeared and is displayed
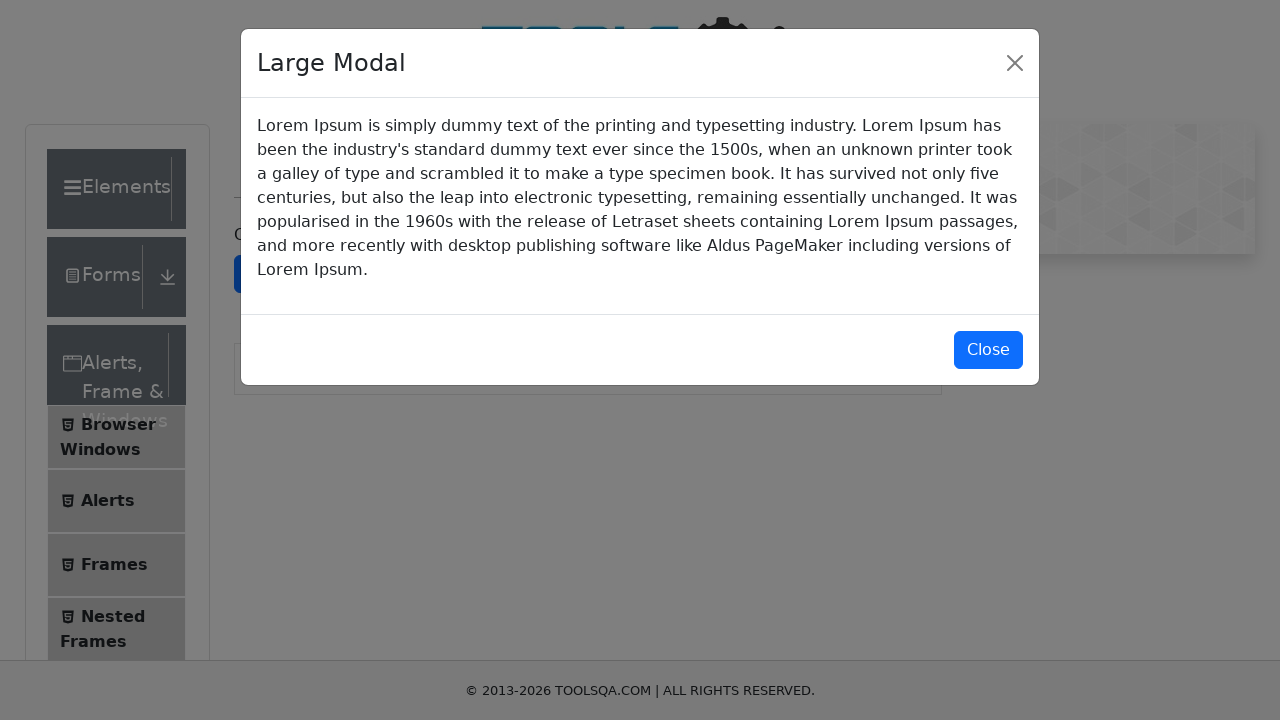

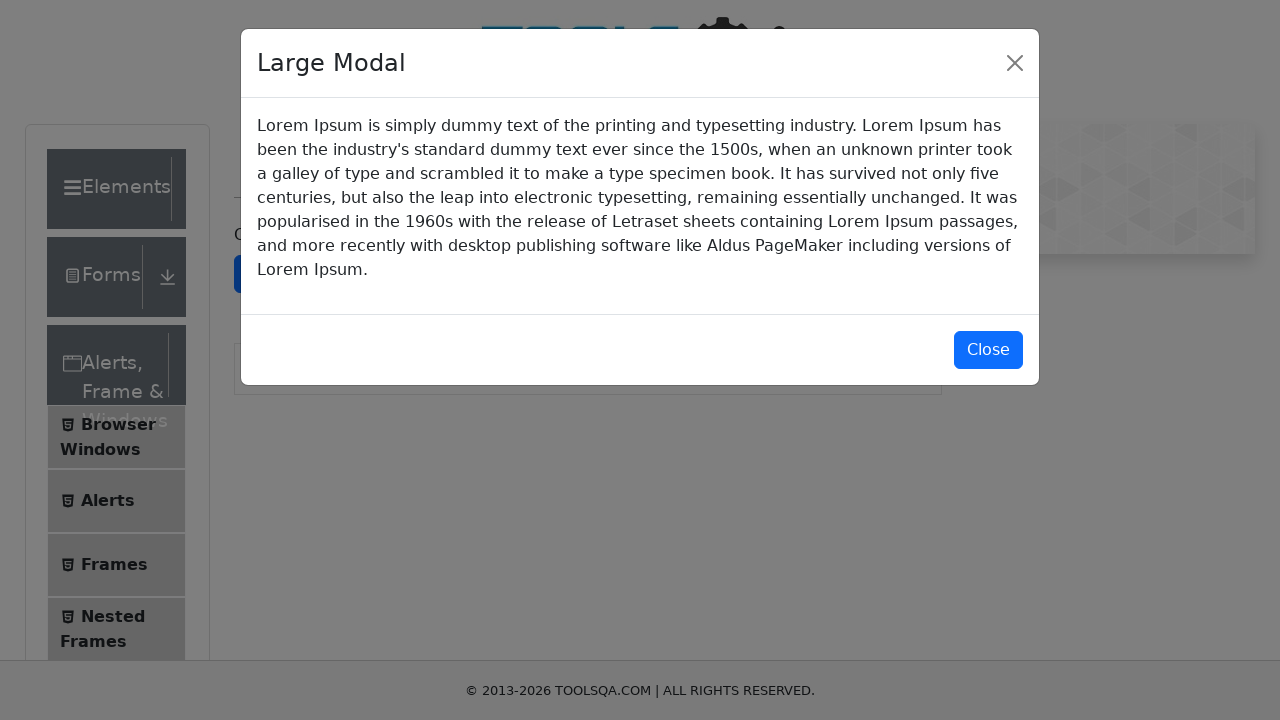